Tests navigation to the buttons page and verifies the URL

Starting URL: https://formy-project.herokuapp.com/

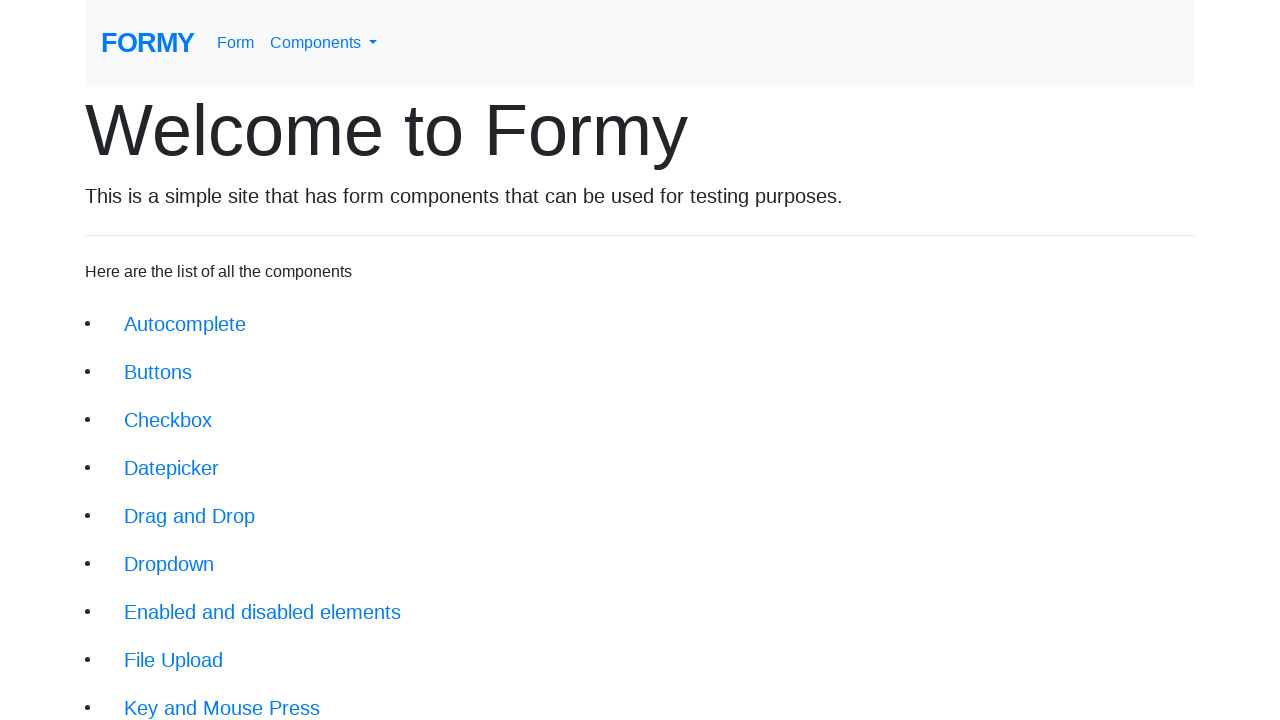

Clicked on Buttons navigation link at (158, 372) on xpath=//li/a[@href='/buttons']
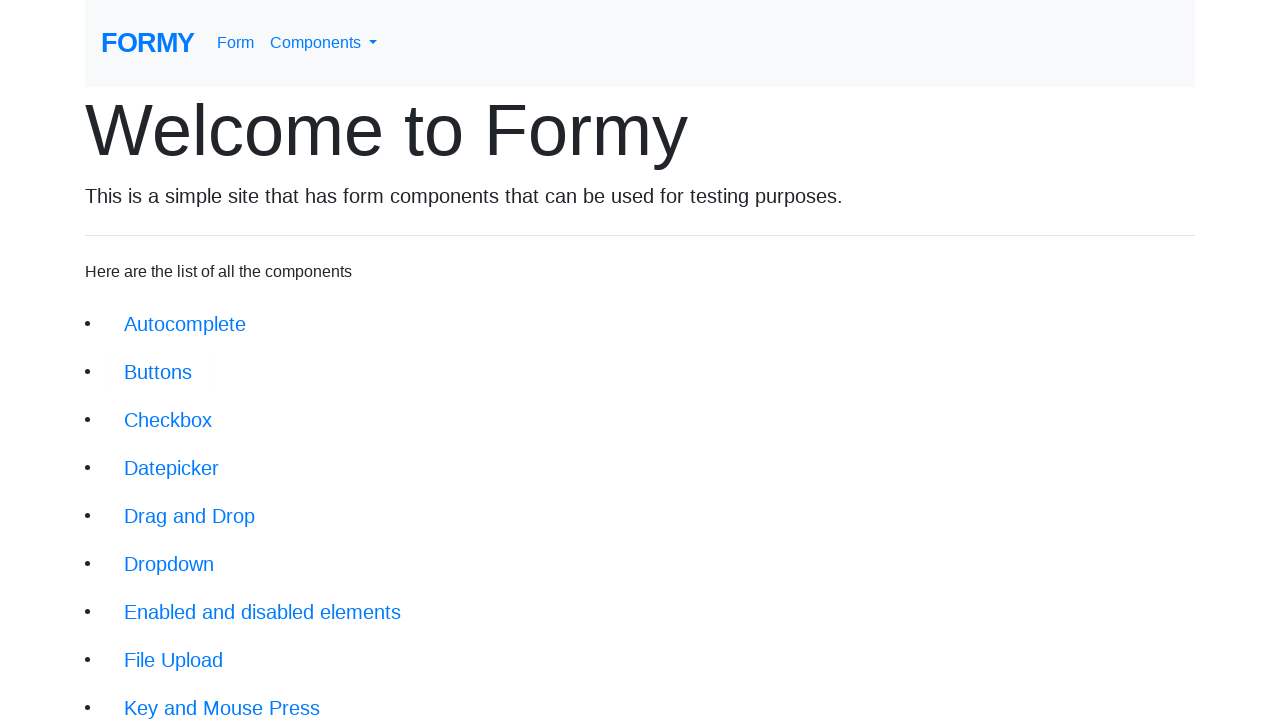

Verified navigation to buttons page - URL is https://formy-project.herokuapp.com/buttons
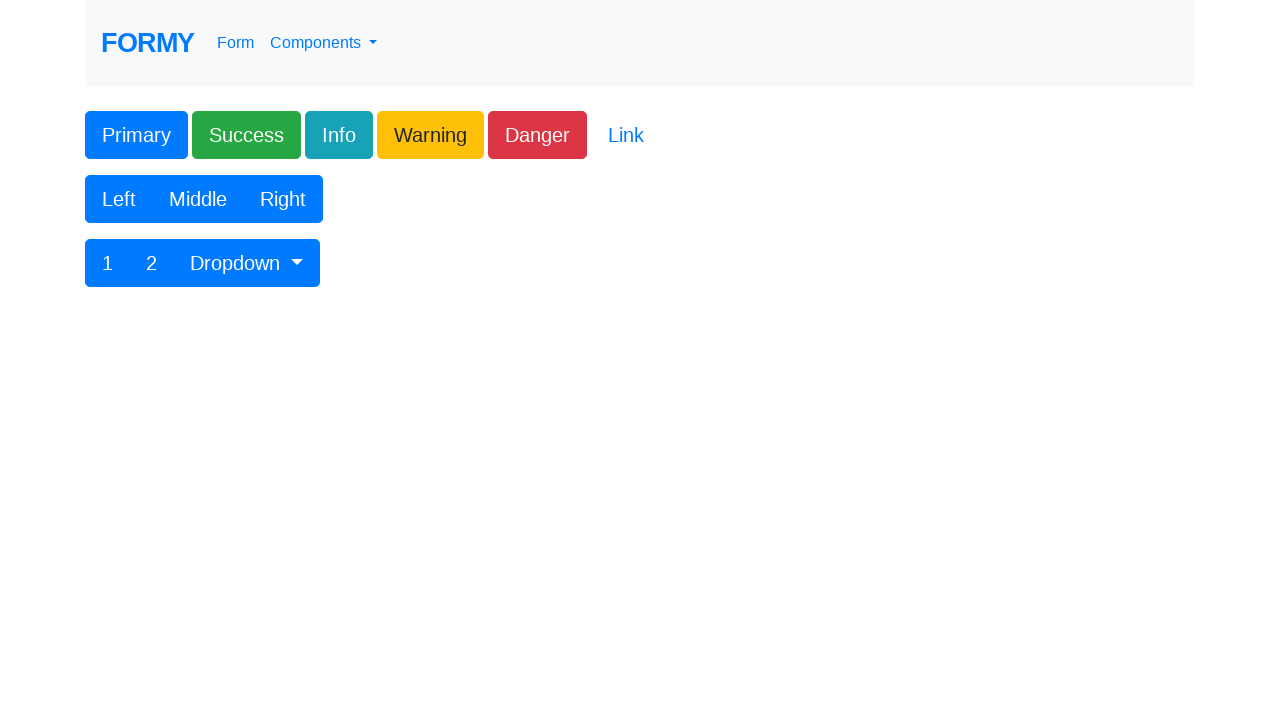

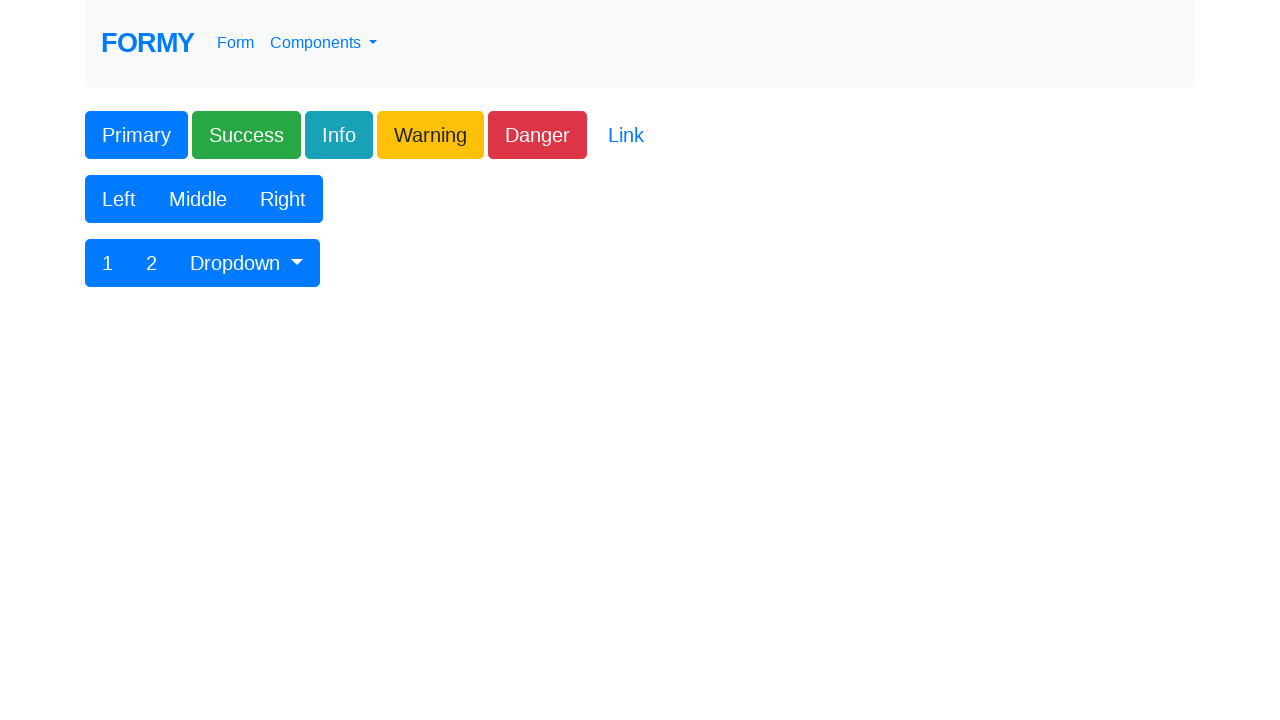